Tests email subscription functionality from the home page footer

Starting URL: https://www.automationexercise.com/

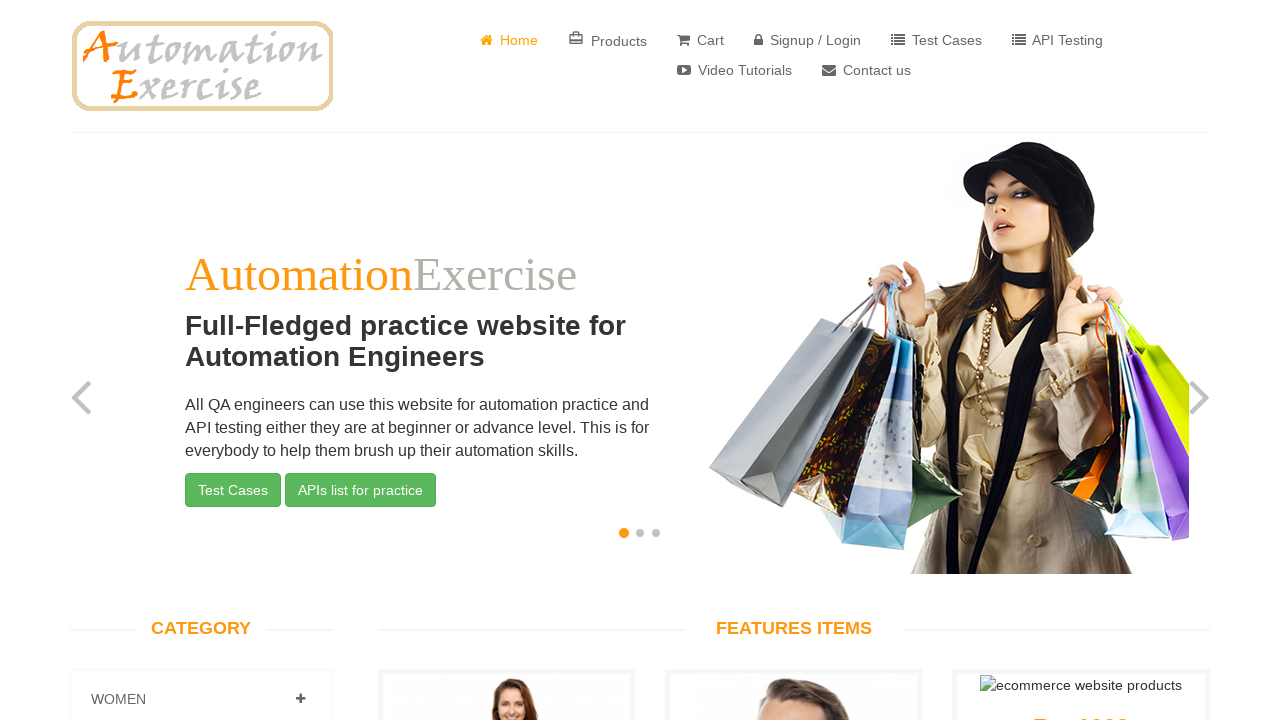

Scrolled to bottom of page to reach footer
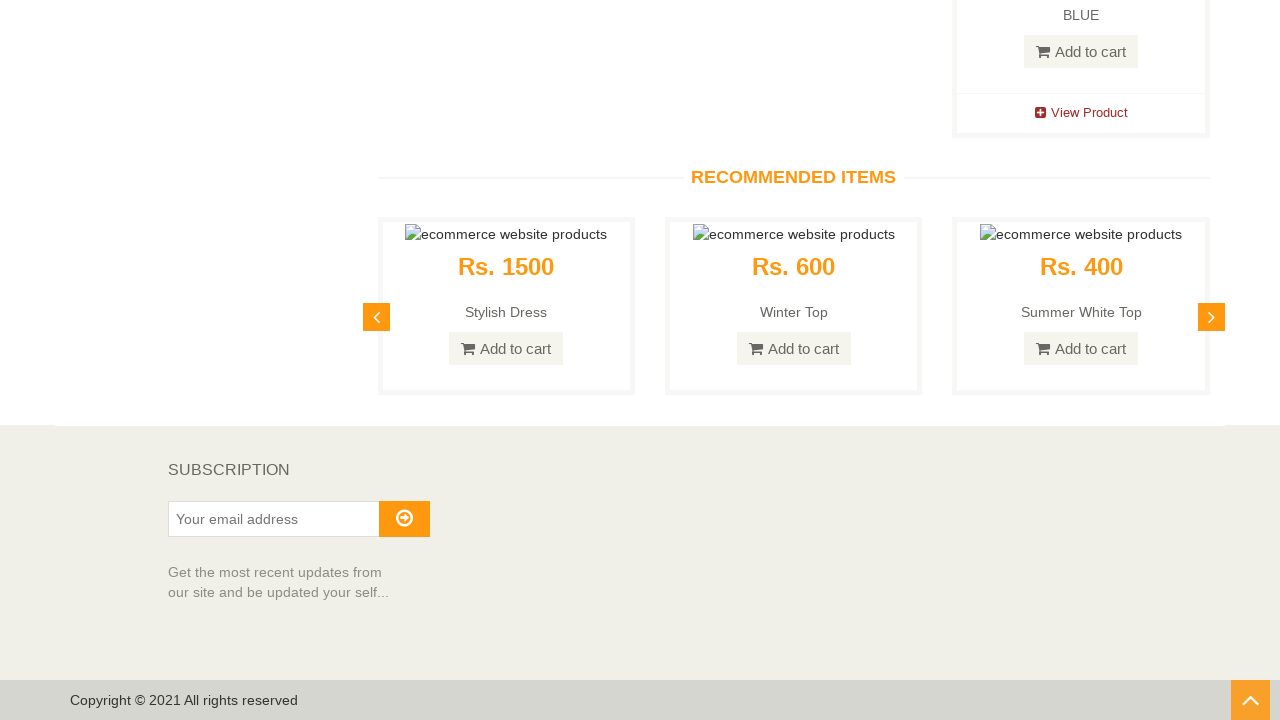

Entered unique email address in subscription field on #susbscribe_email
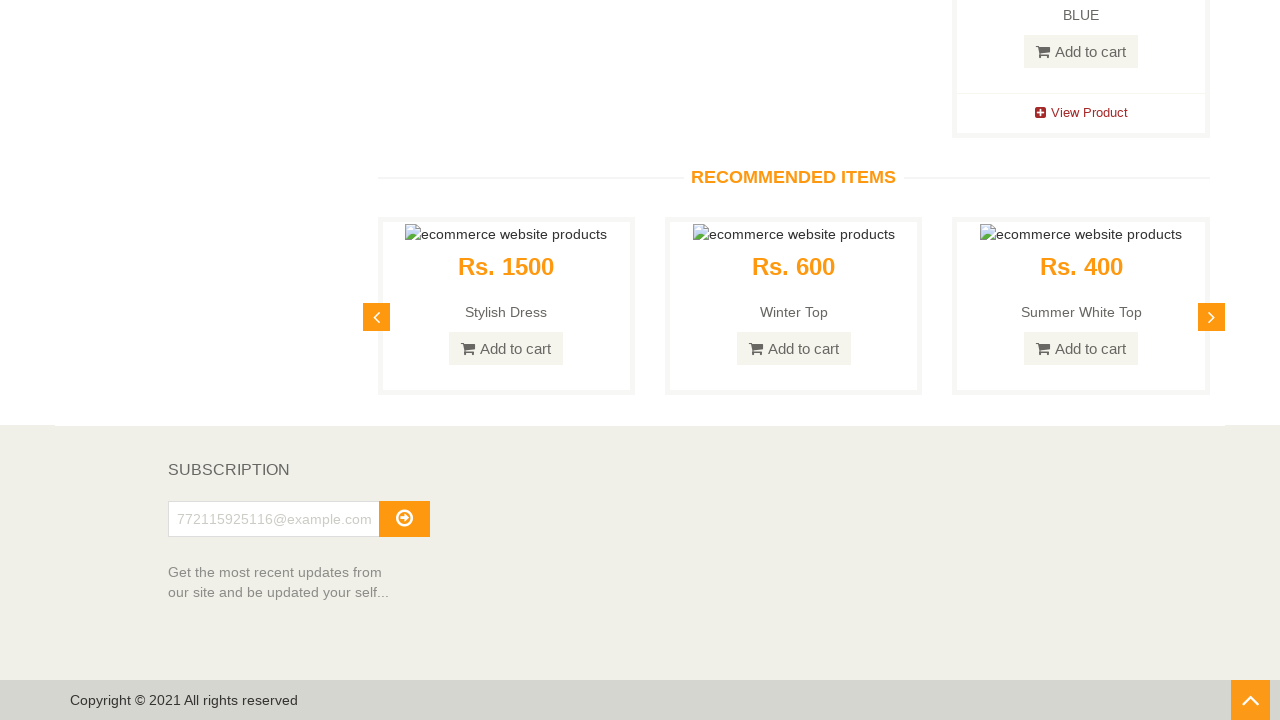

Clicked subscribe button at (404, 519) on #subscribe
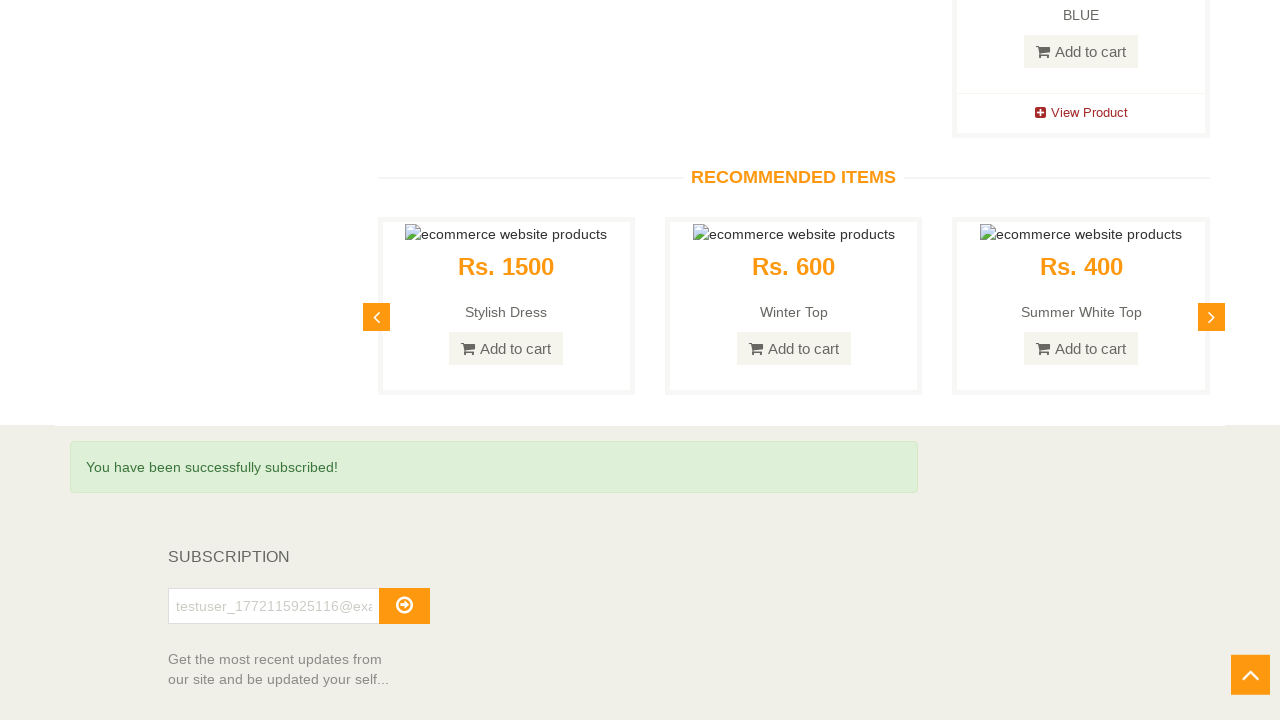

Success alert message appeared confirming subscription
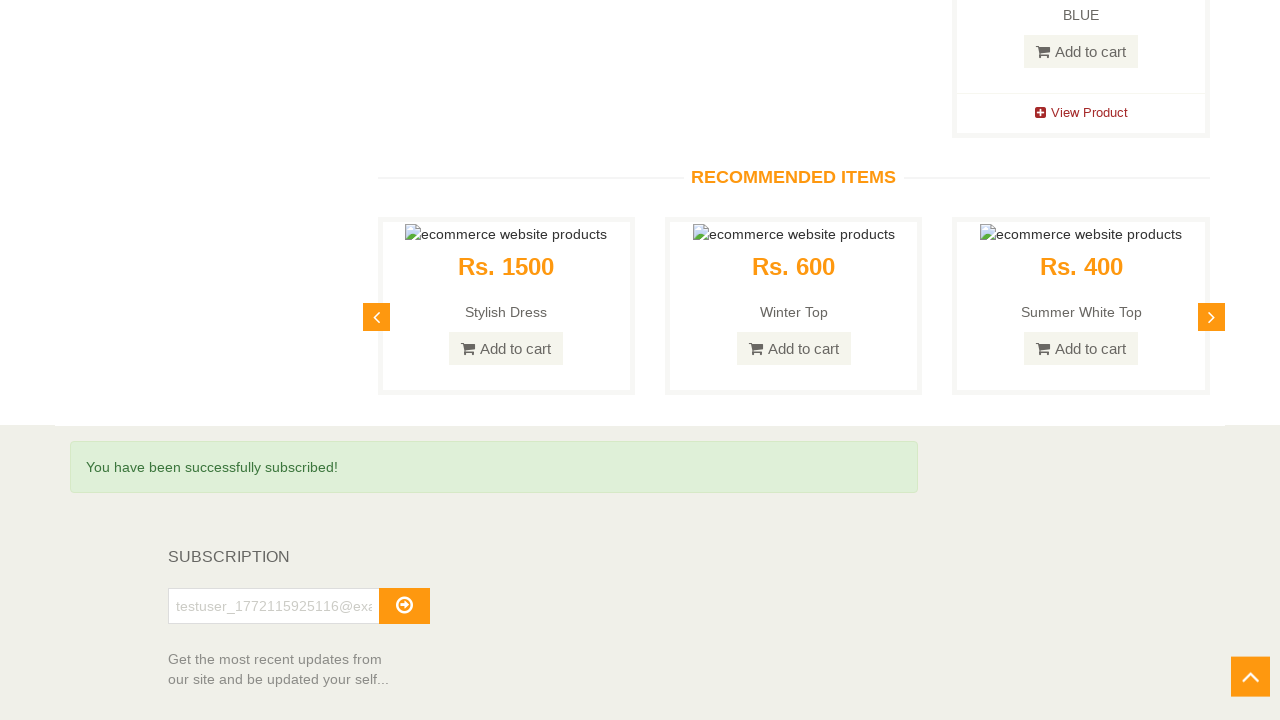

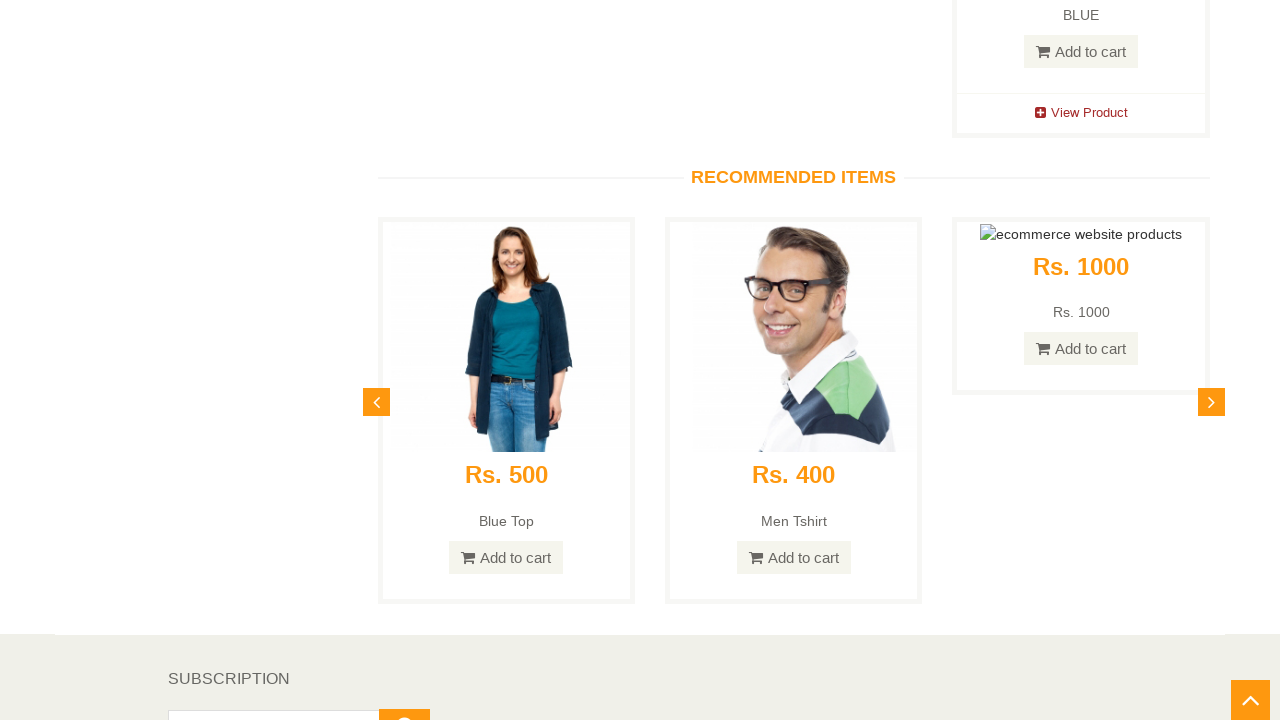